Navigates to Flipkart homepage and maximizes the browser window

Starting URL: https://www.flipkart.com/

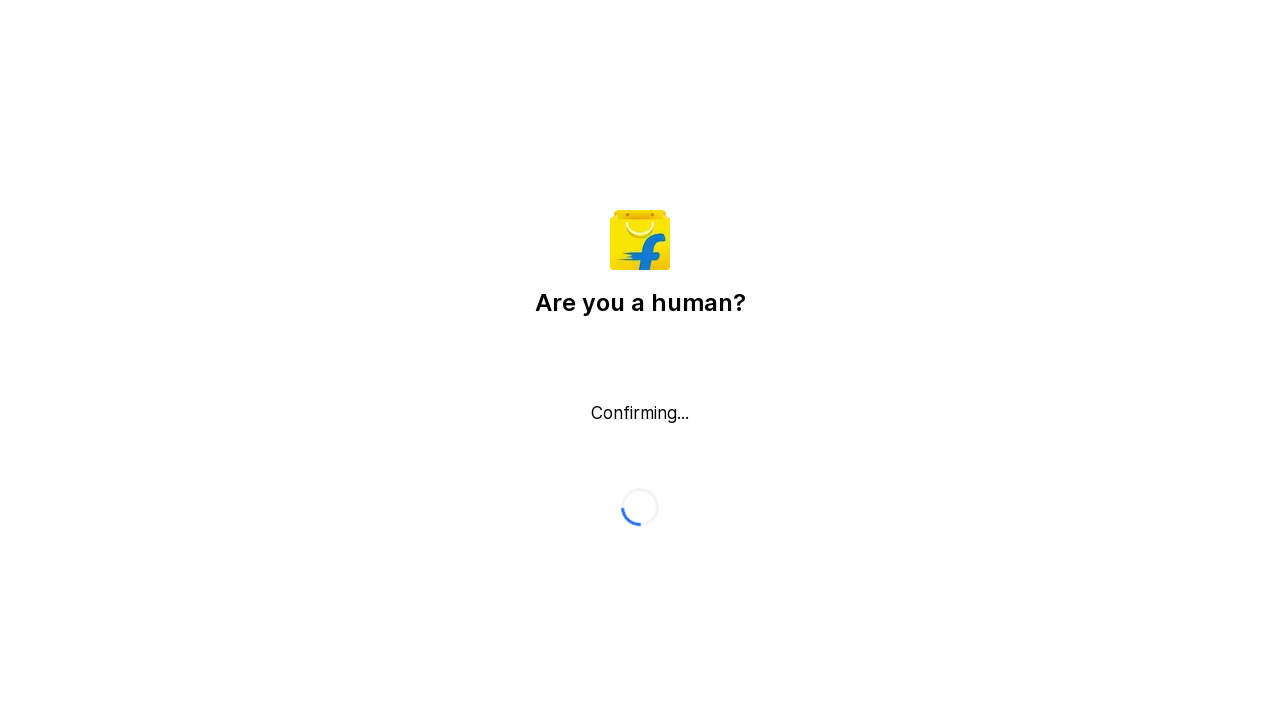

Set viewport size to 1920x1080 to maximize browser window
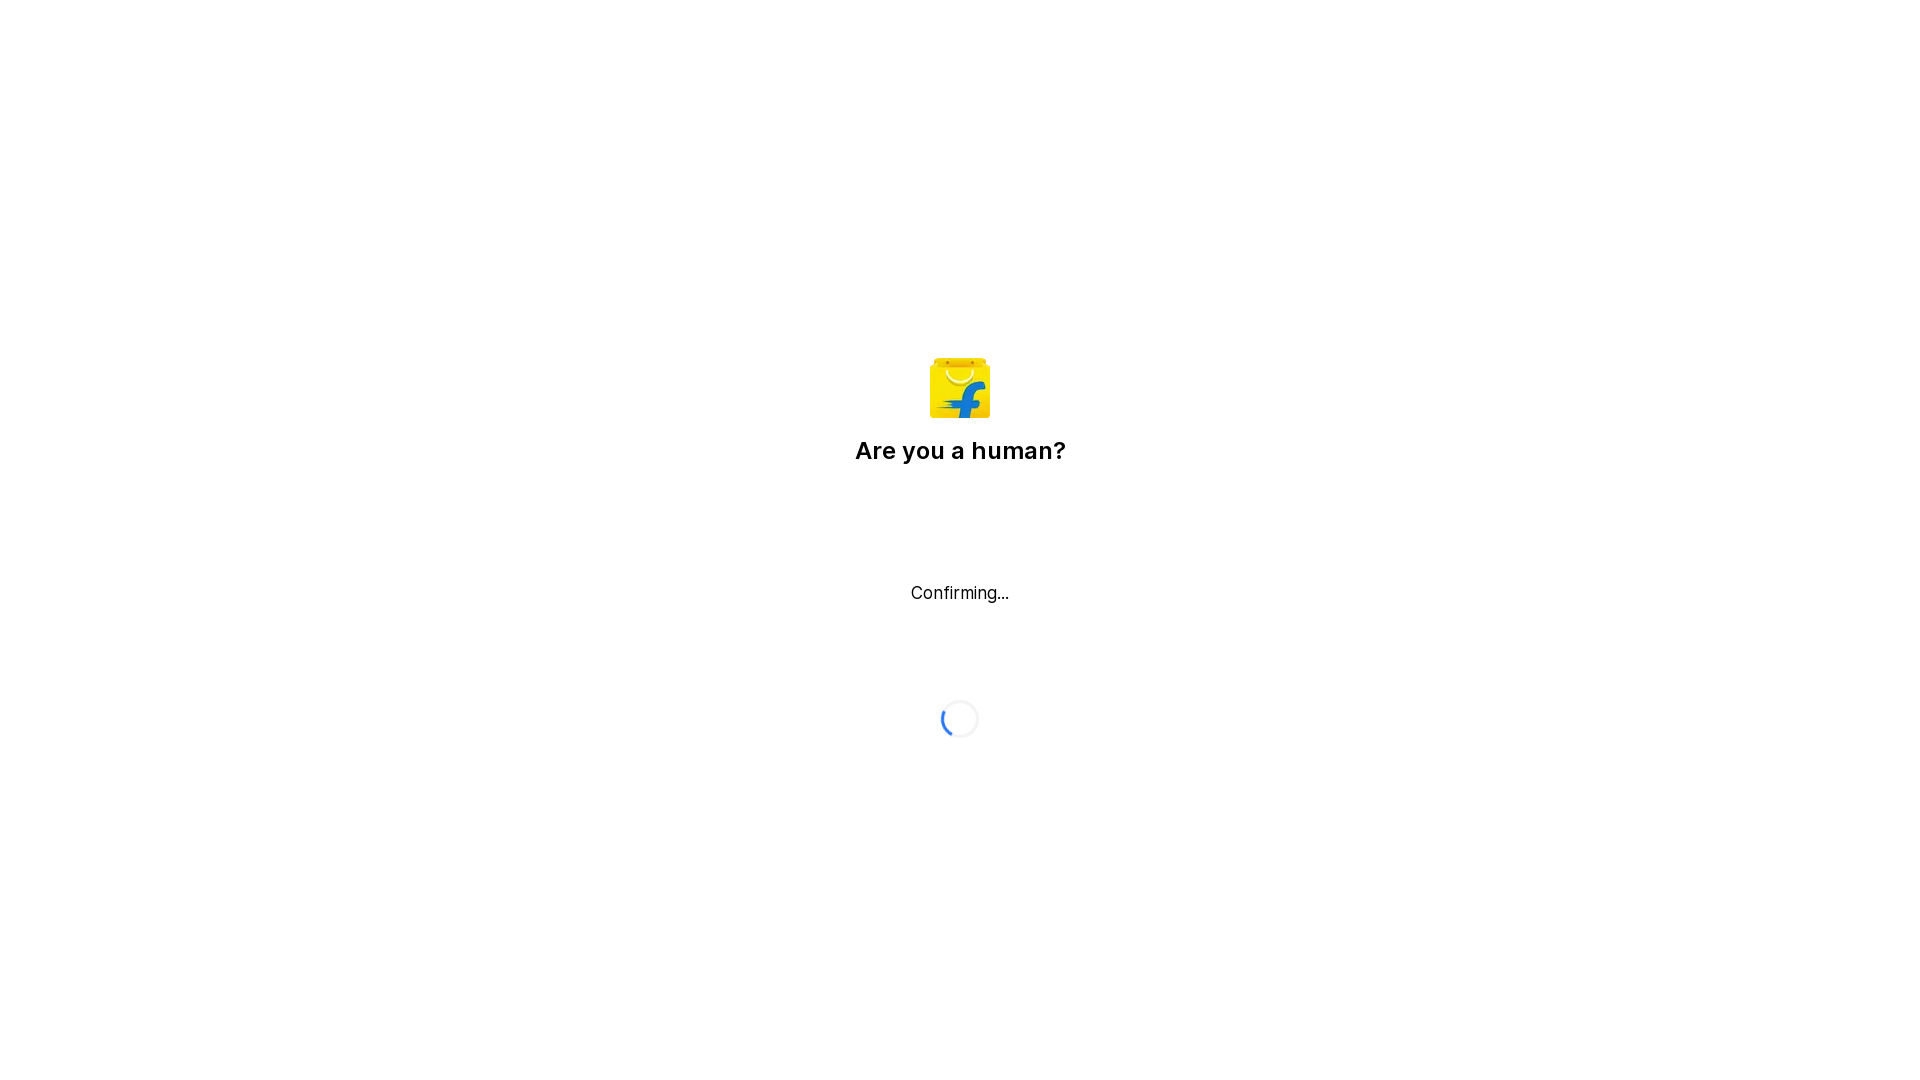

Waited for page to reach domcontentloaded state on Flipkart homepage
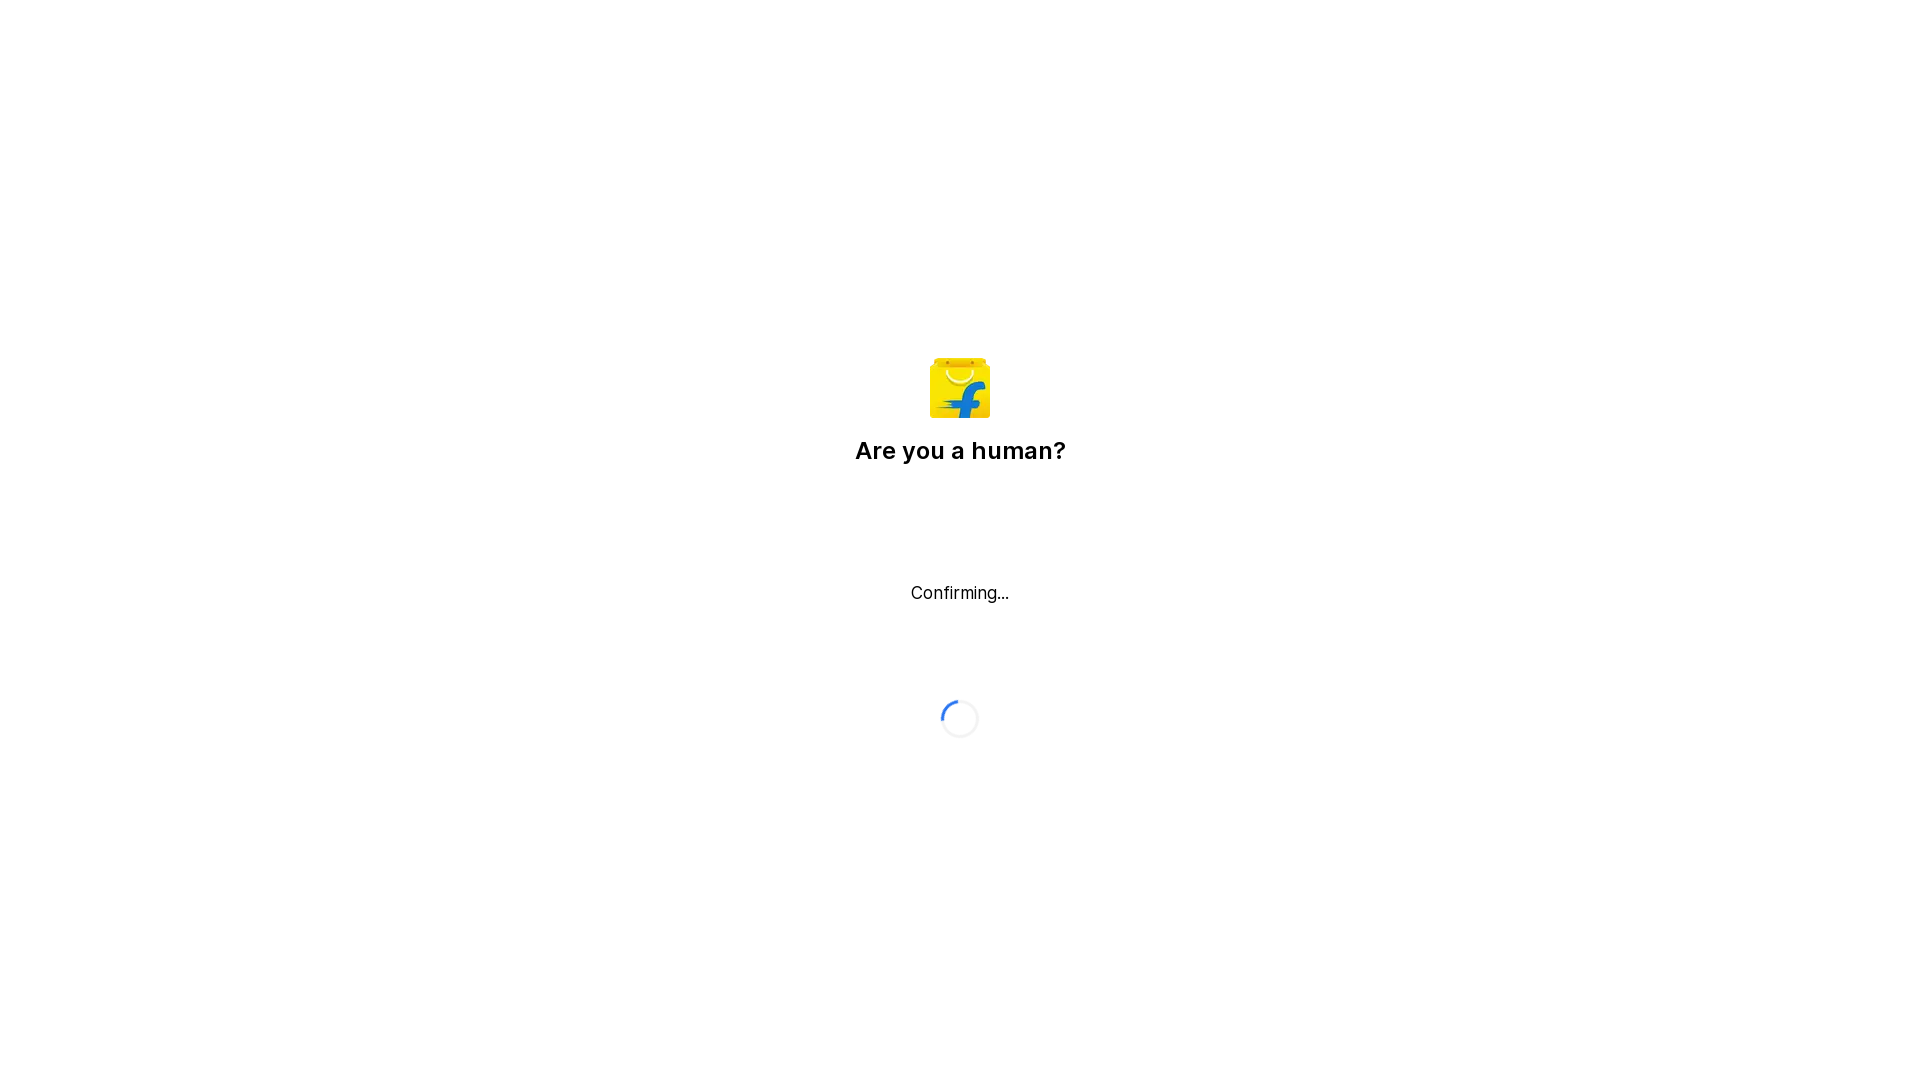

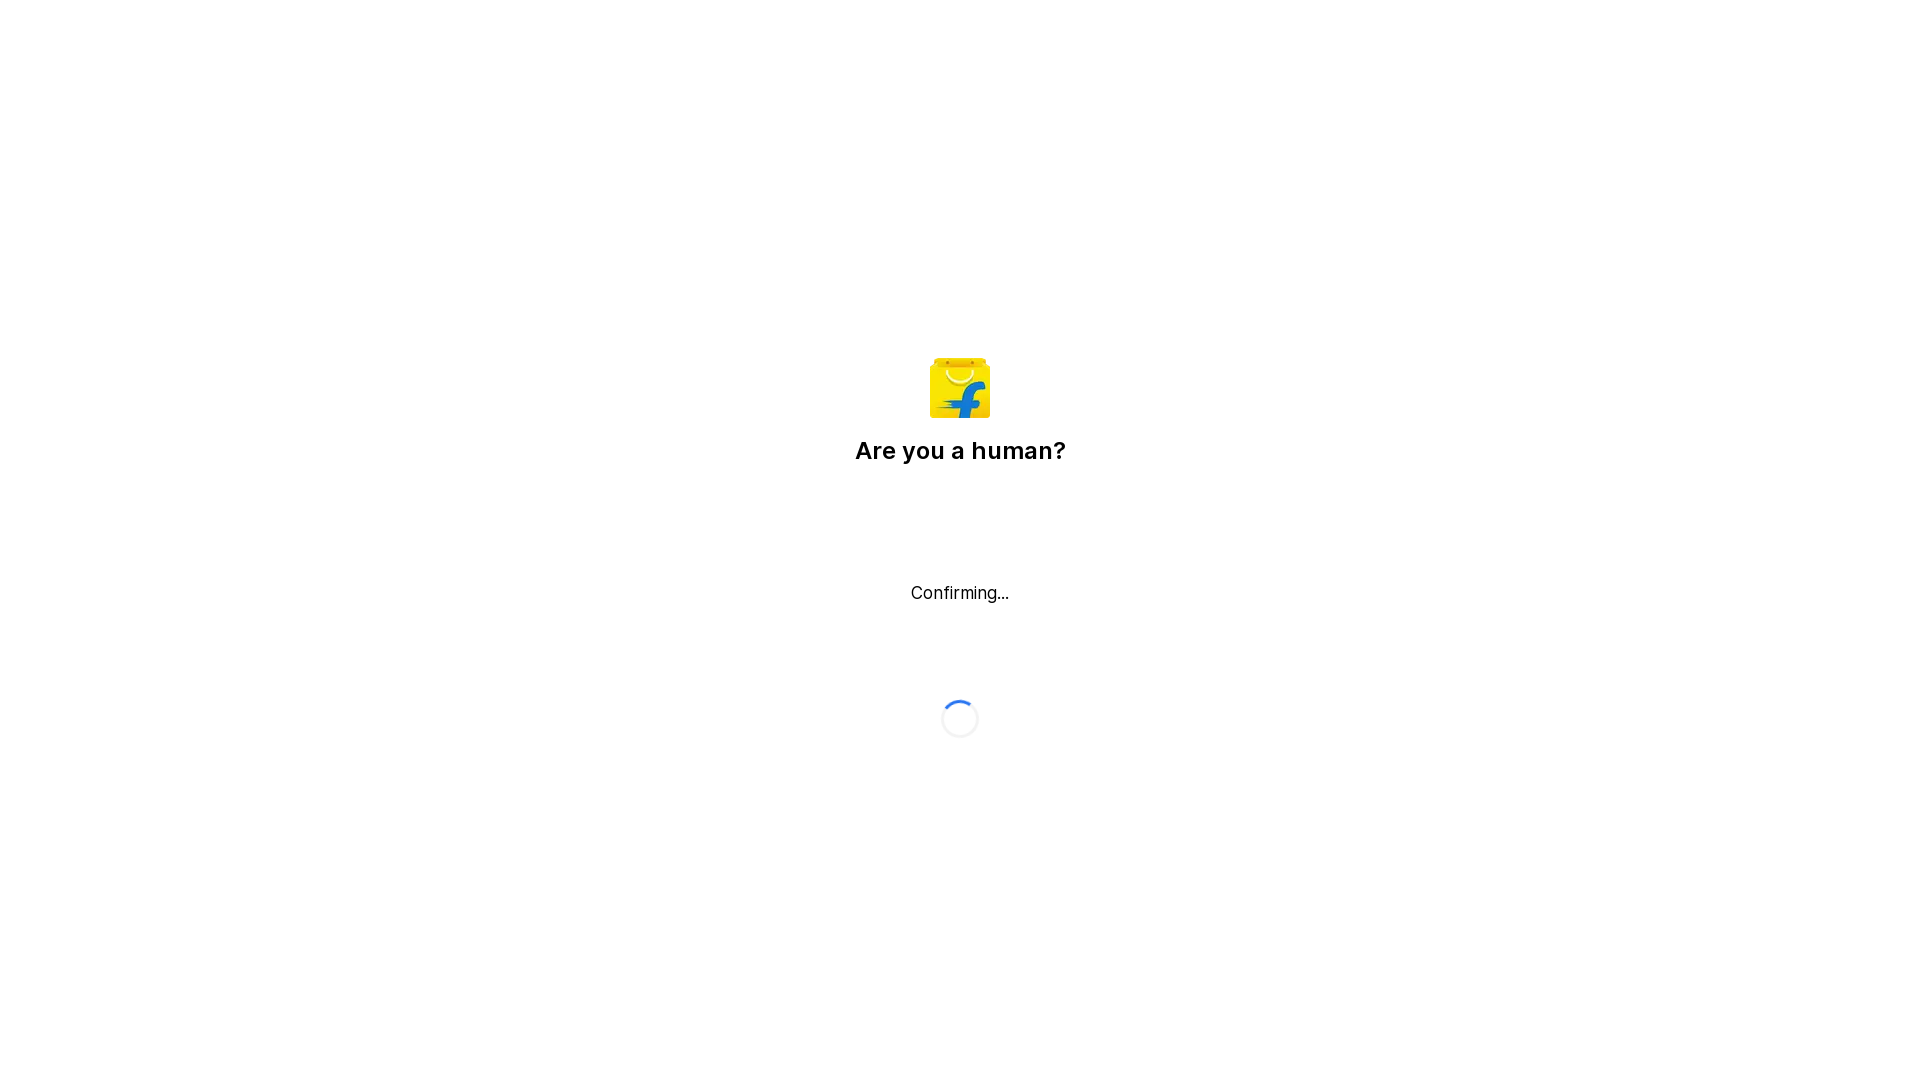